Tests a TodoMVC application by adding three todo items, then marking each as complete while verifying the remaining item count decreases correctly

Starting URL: https://todomvc.com/examples/angular/dist/browser/#

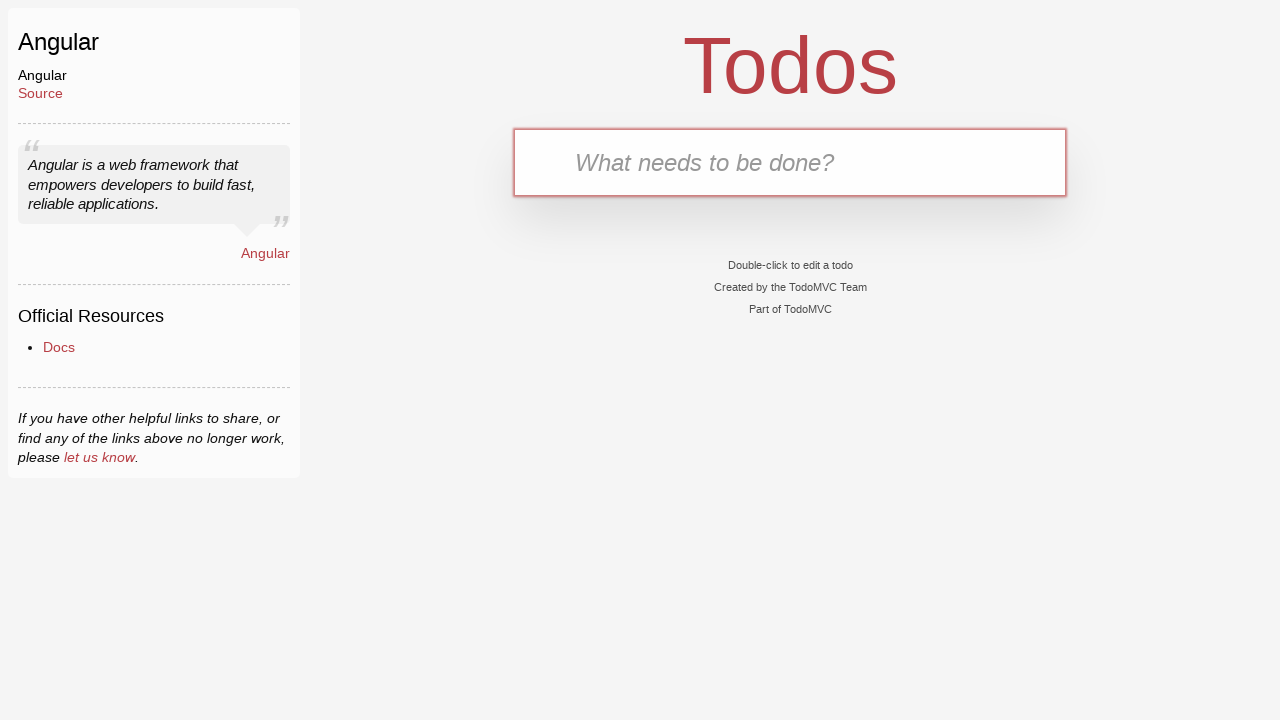

Filled new todo input with 'Complete Robot Framework Training' on input.new-todo
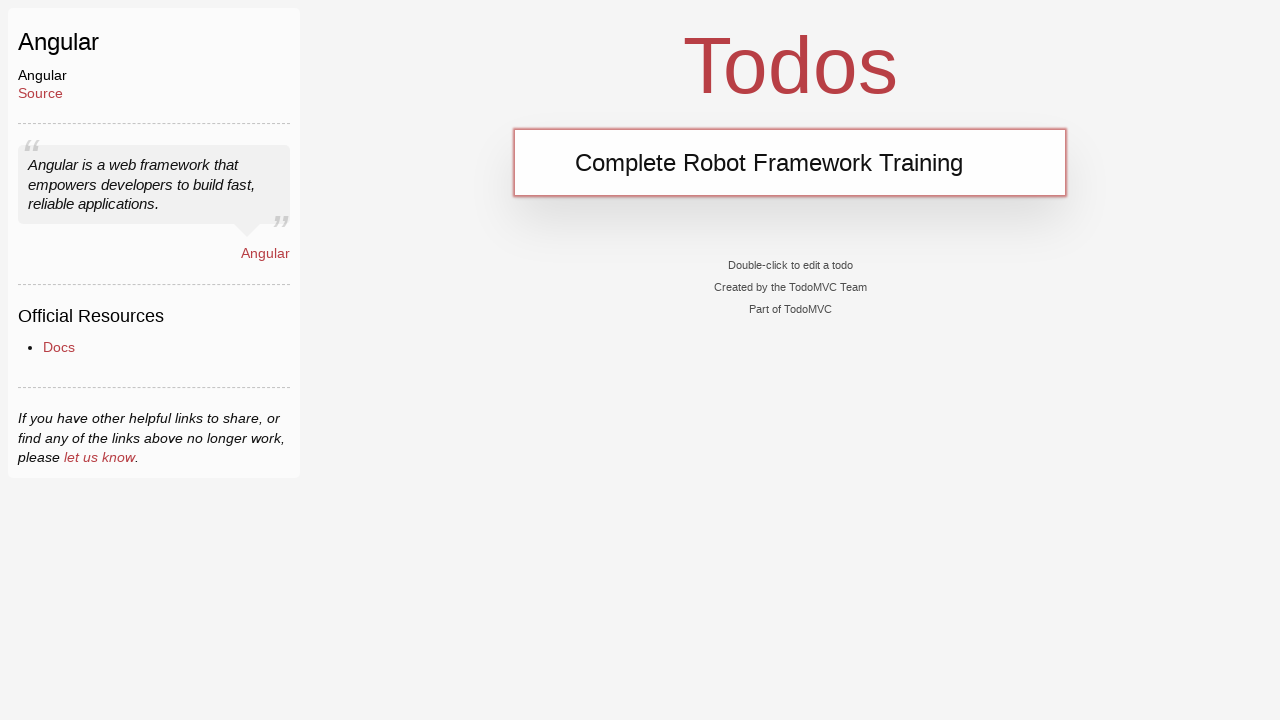

Pressed Enter to add first todo item on input.new-todo
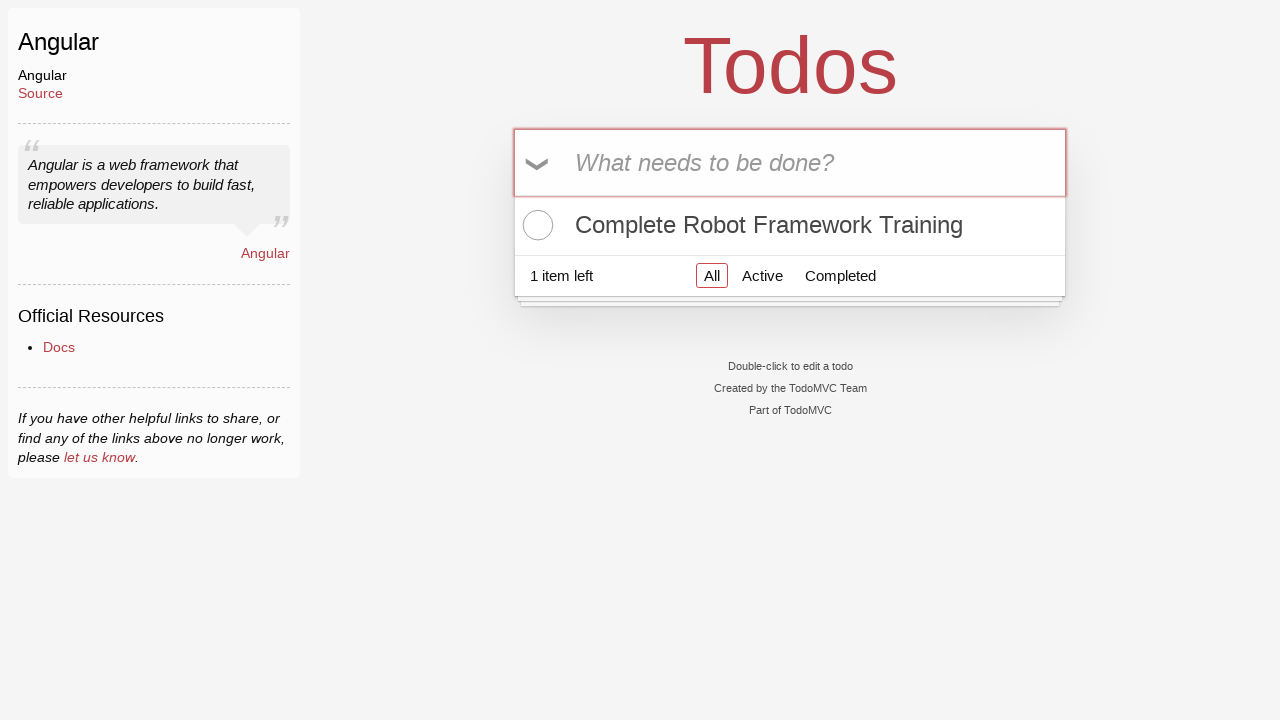

Filled new todo input with 'Write Automated Tests' on input.new-todo
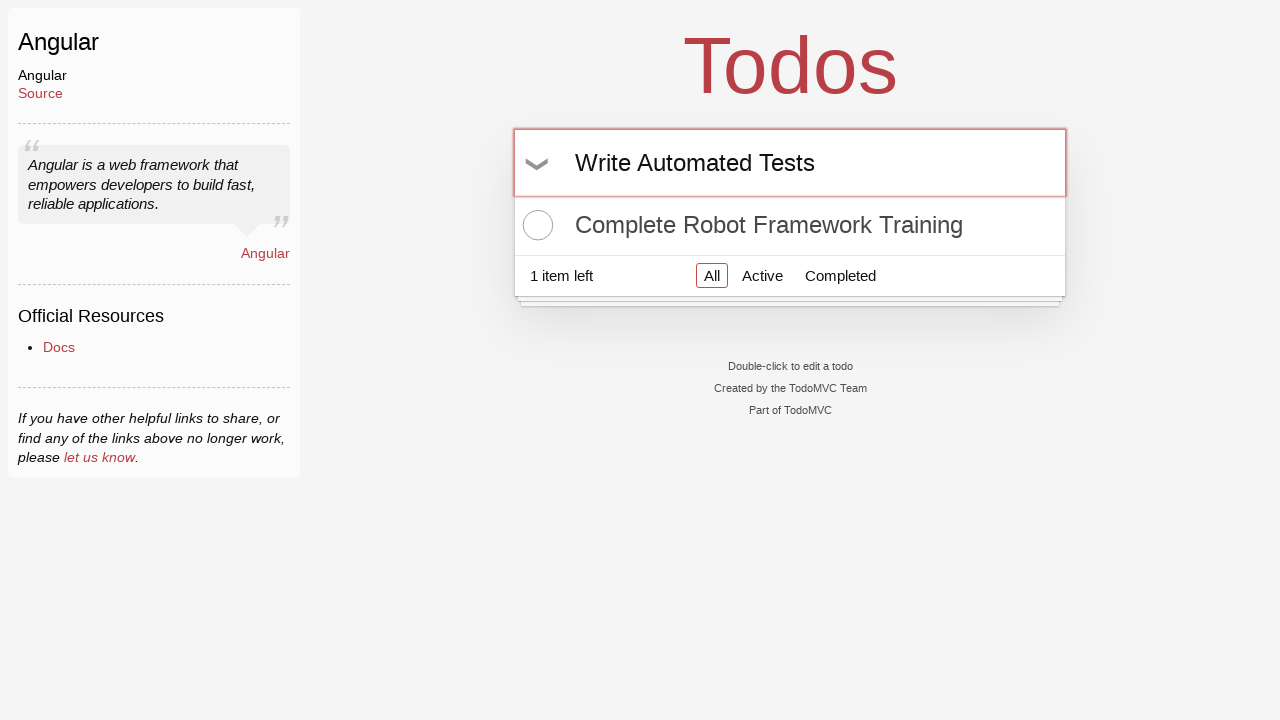

Pressed Enter to add second todo item on input.new-todo
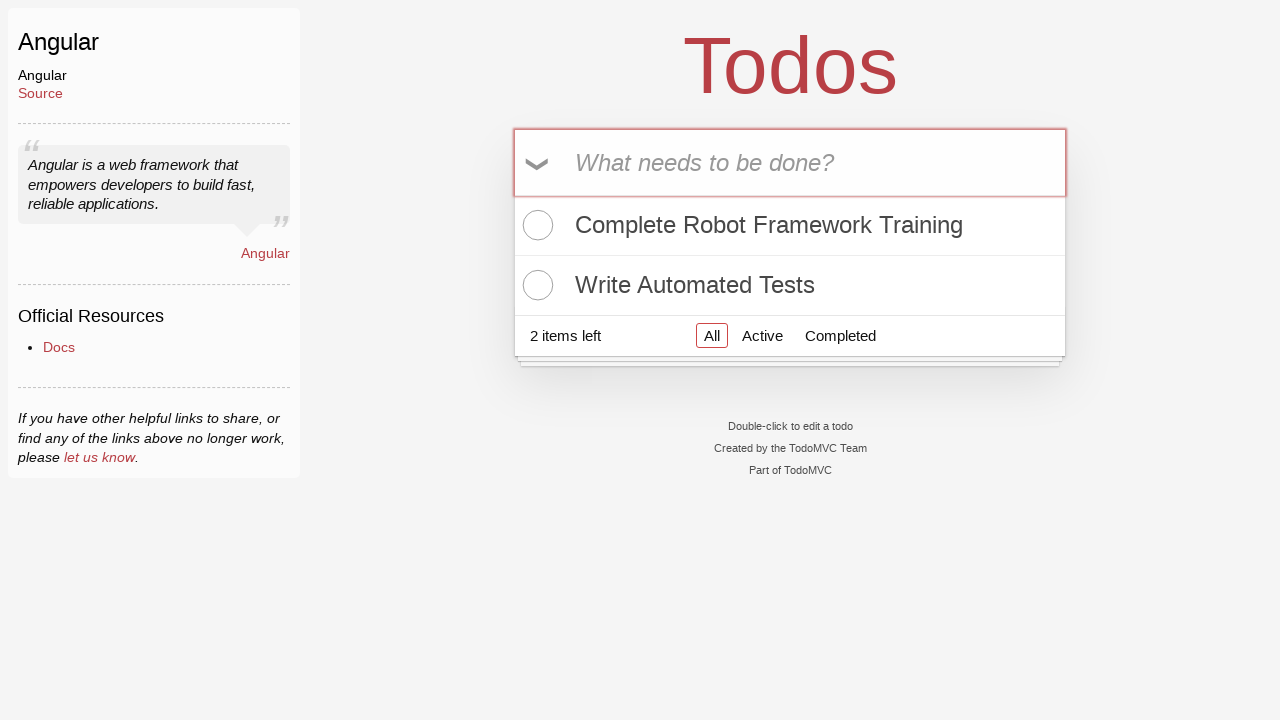

Filled new todo input with 'Take a nap' on input.new-todo
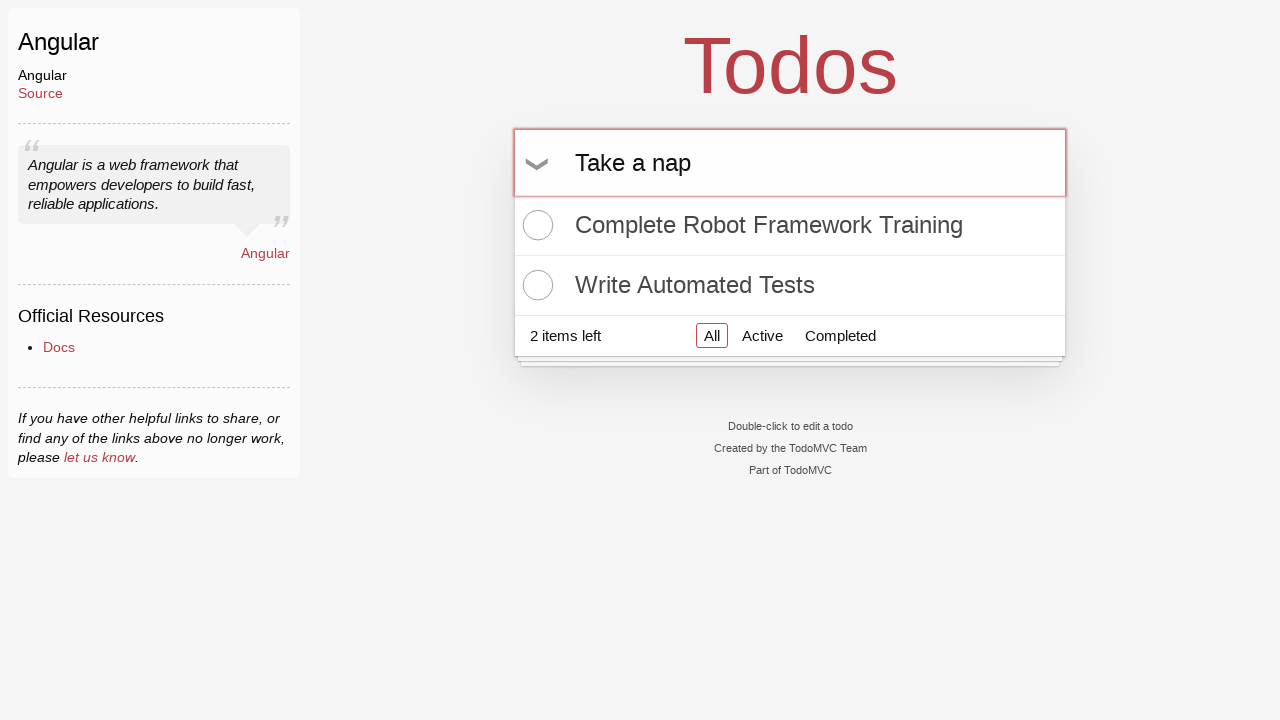

Pressed Enter to add third todo item on input.new-todo
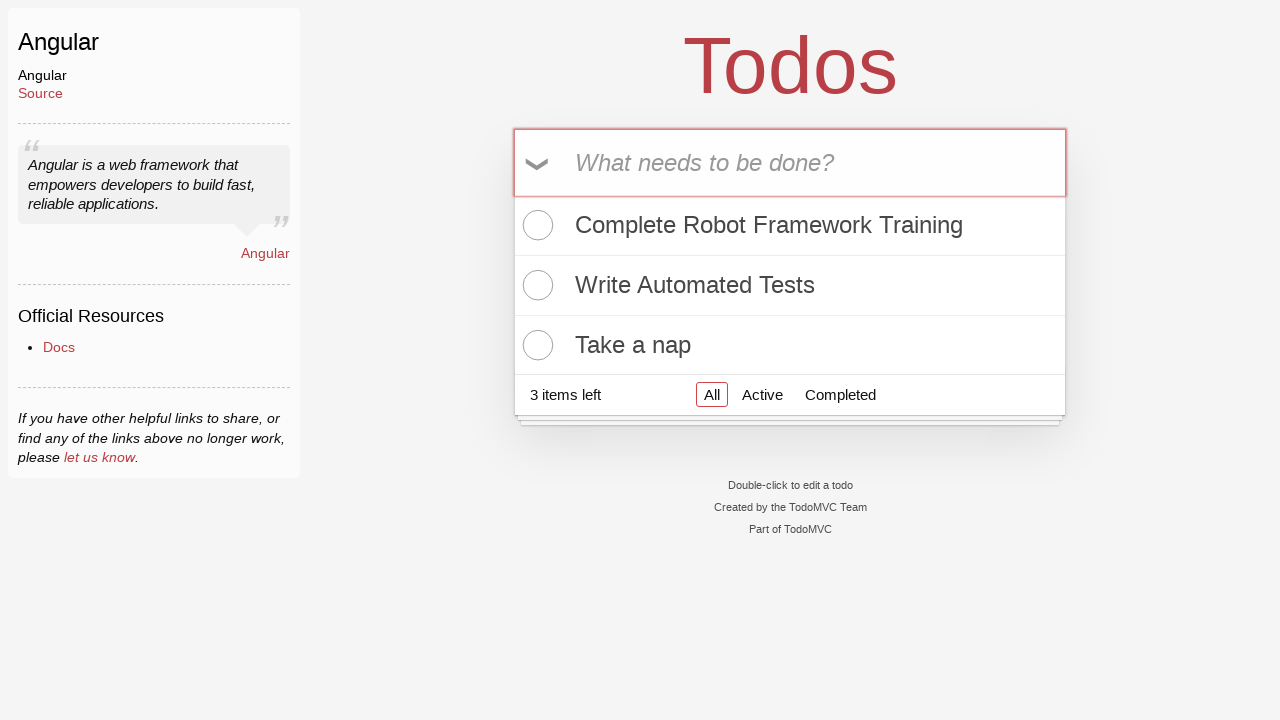

Verified todo count selector is present - 3 items left
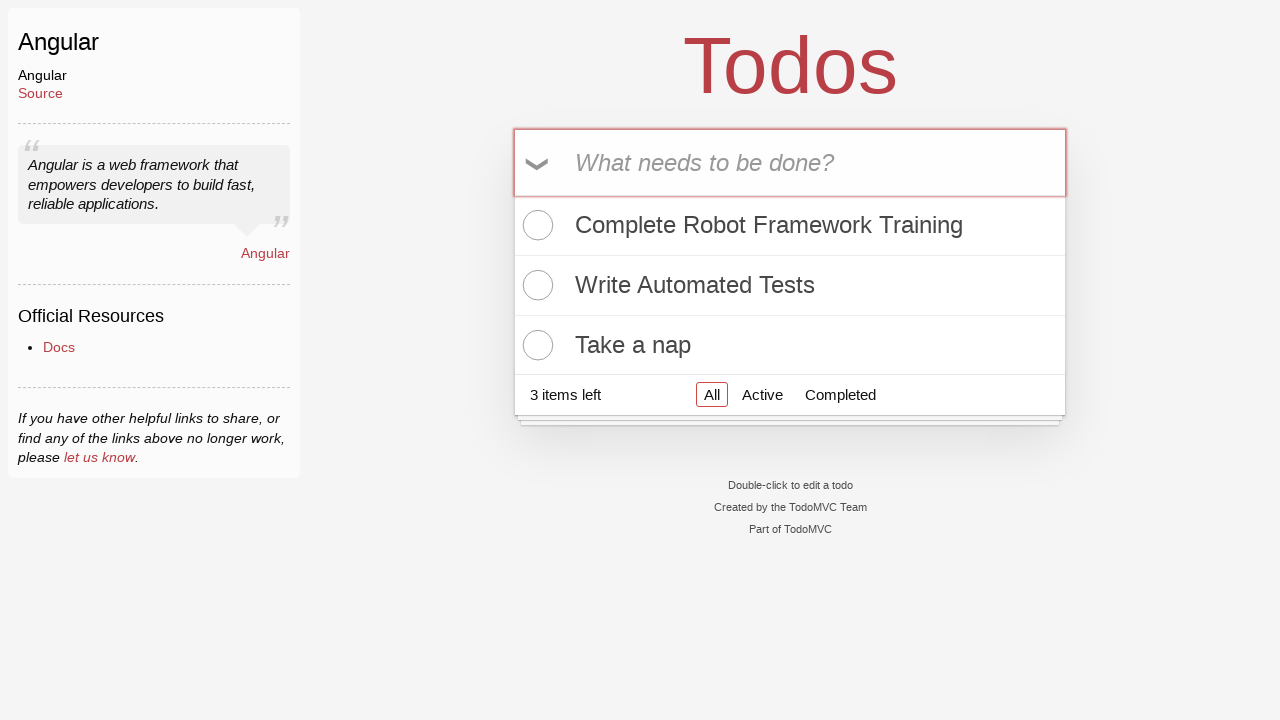

Marked first item 'Complete Robot Framework Training' as complete at (535, 225) on xpath=//*[contains(text(), 'Complete Robot Framework Training')]/../input
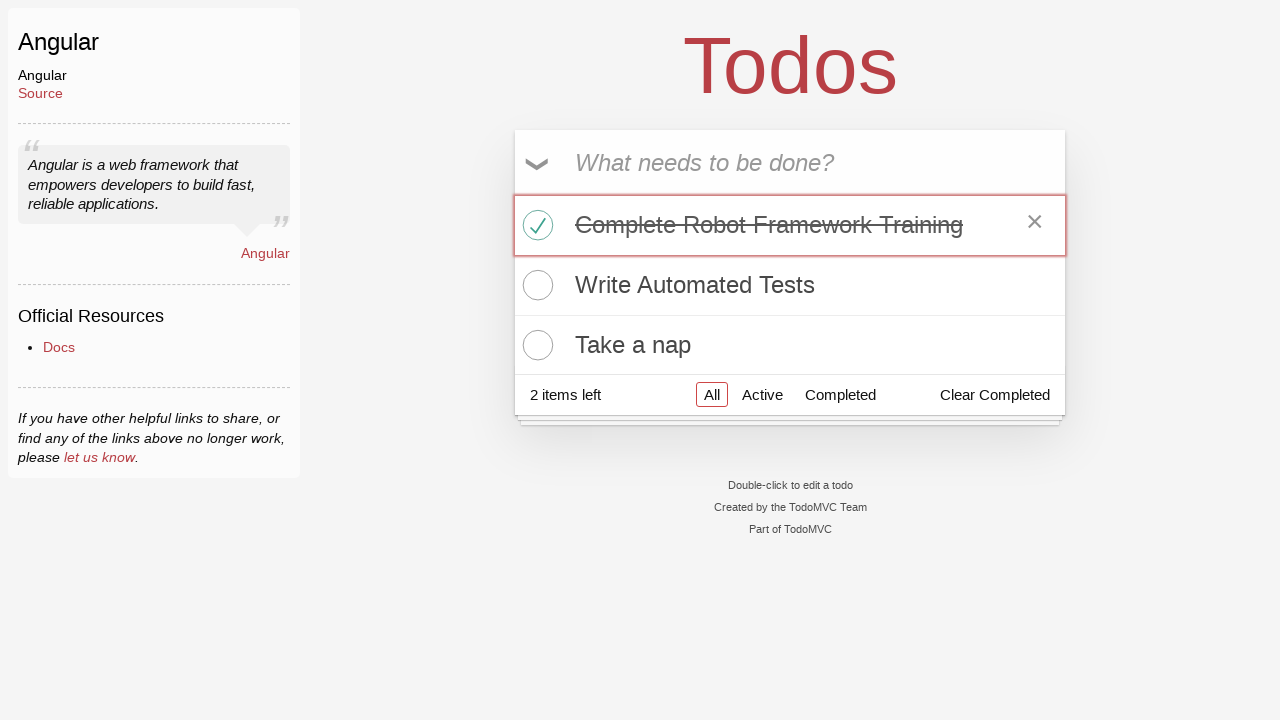

Marked second item 'Write Automated Tests' as complete at (535, 285) on xpath=//*[contains(text(), 'Write Automated Tests')]/../input
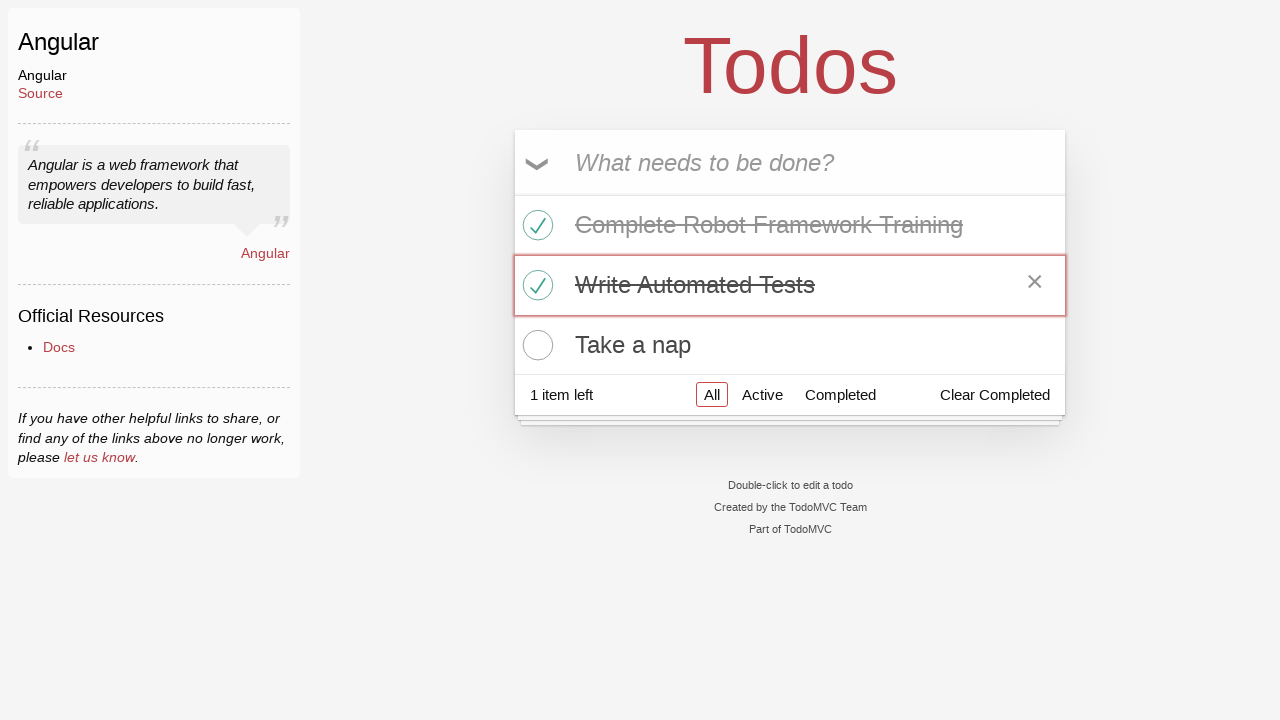

Marked third item 'Take a nap' as complete at (535, 345) on xpath=//*[contains(text(), 'Take a nap')]/../input
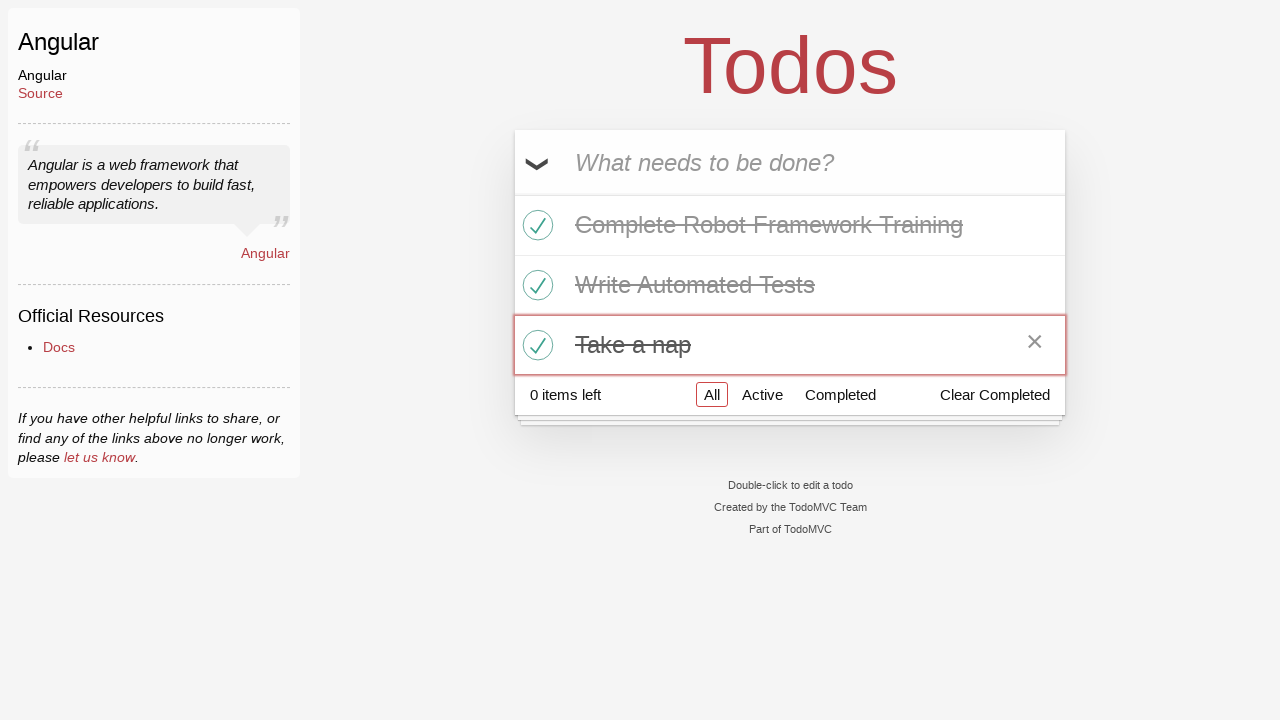

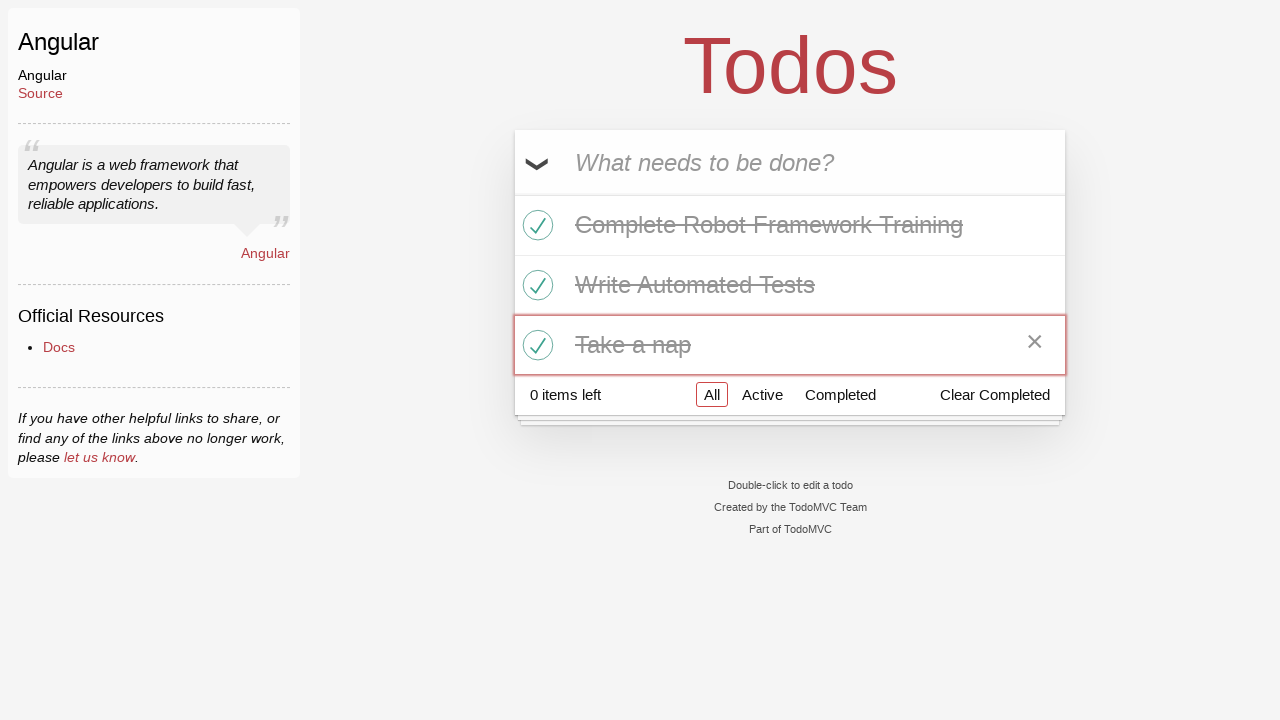